Tests React Semantic UI editable dropdown by typing country names and pressing Tab to select them.

Starting URL: https://react.semantic-ui.com/maximize/dropdown-example-search-selection/

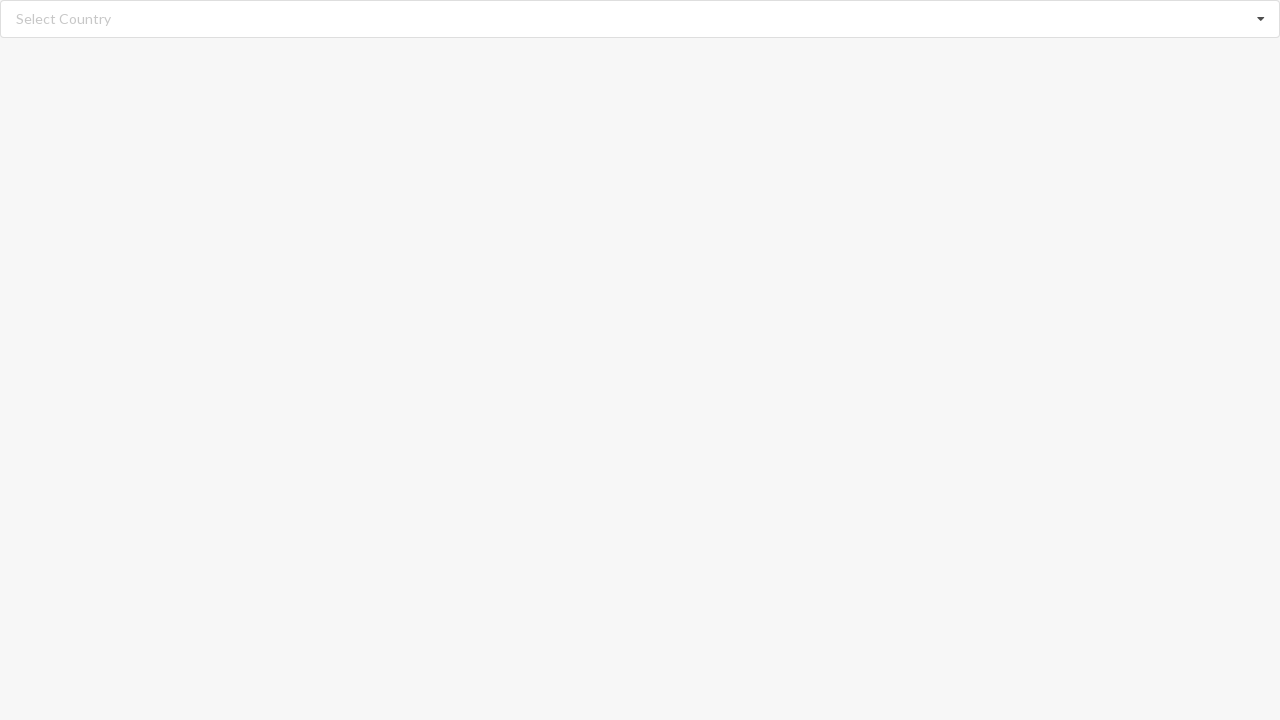

Typed 'Austria' into the editable dropdown search field on div[role='combobox'] input
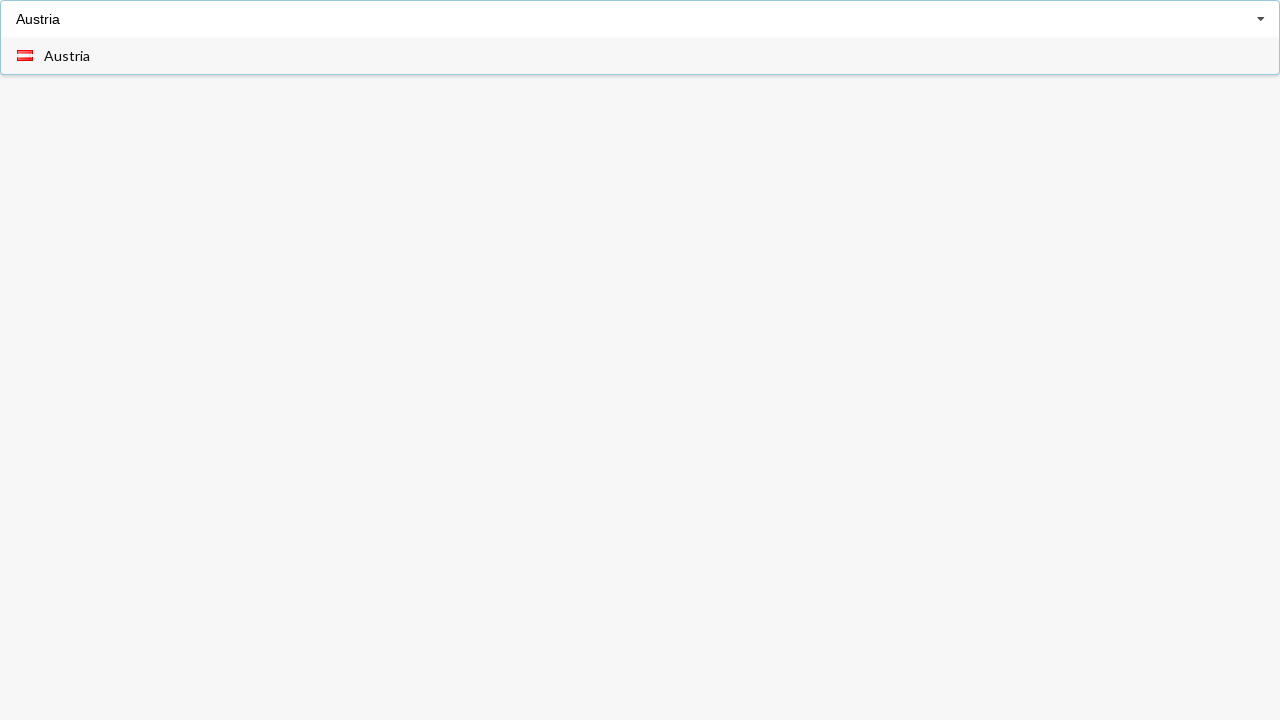

Pressed Tab to select 'Austria' from the dropdown on div[role='combobox'] input
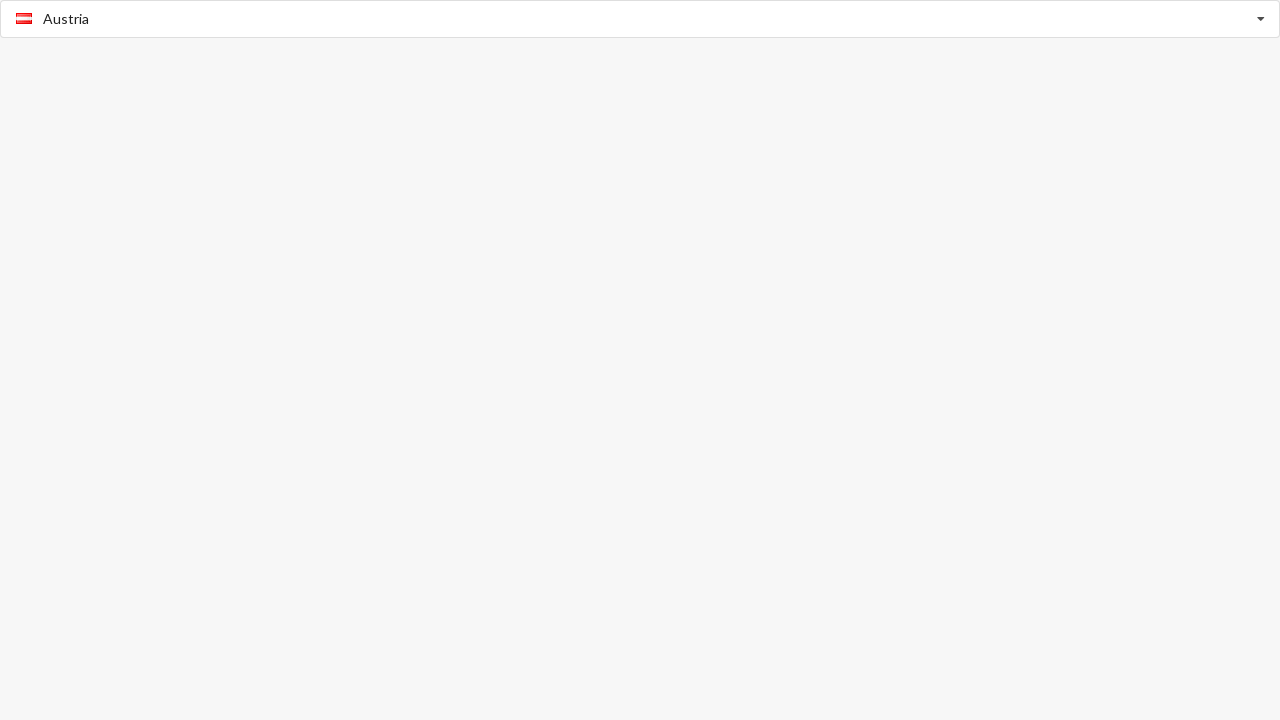

Verified 'Austria' was selected and displayed in the dropdown
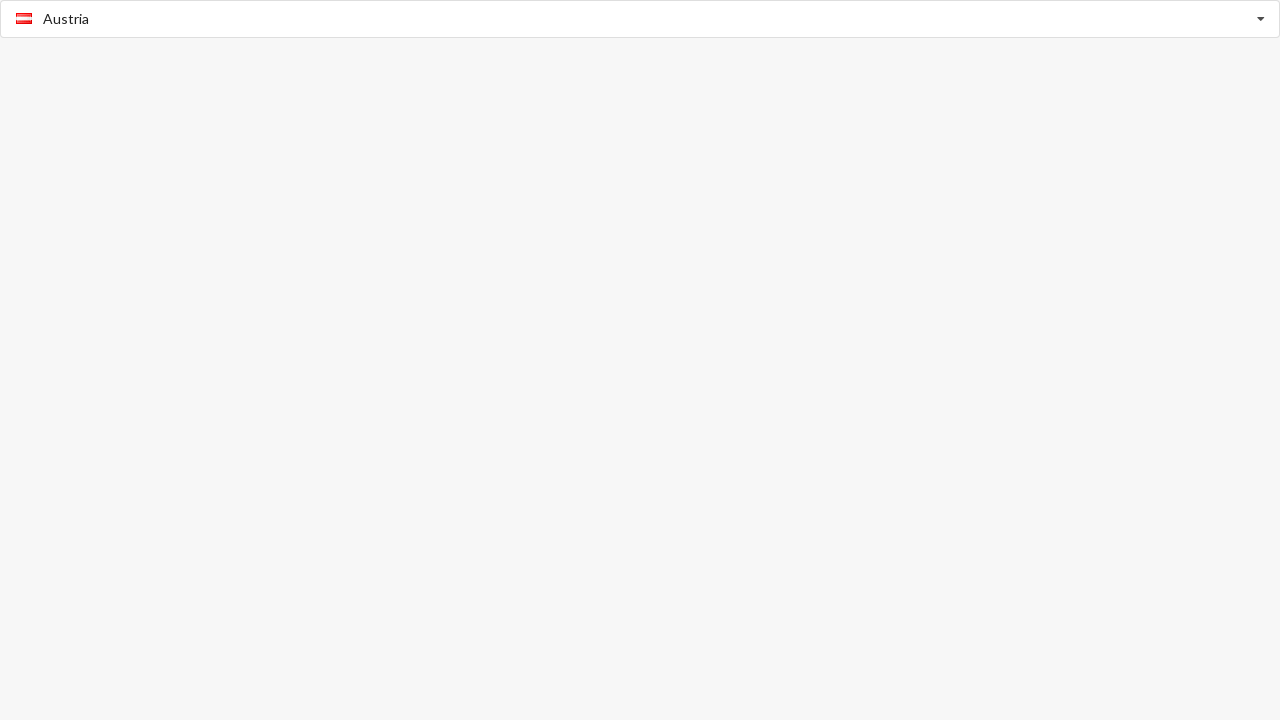

Typed 'Belgium' into the editable dropdown search field on div[role='combobox'] input
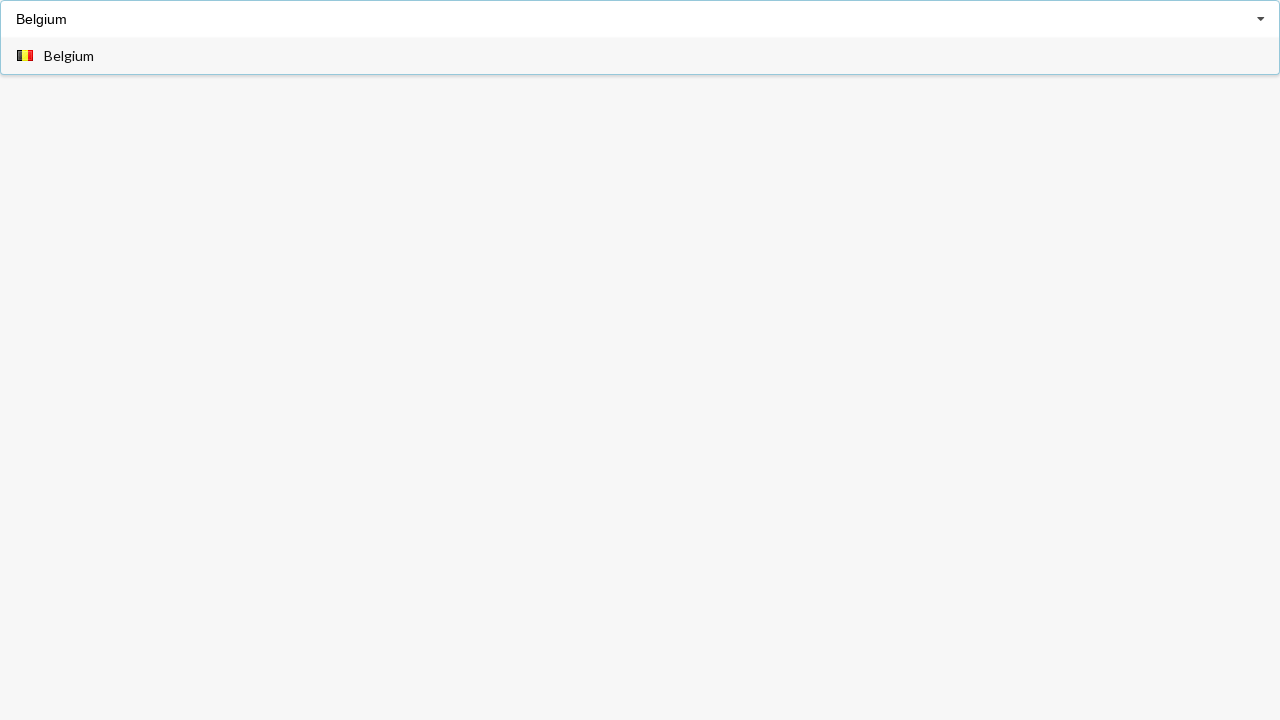

Pressed Tab to select 'Belgium' from the dropdown on div[role='combobox'] input
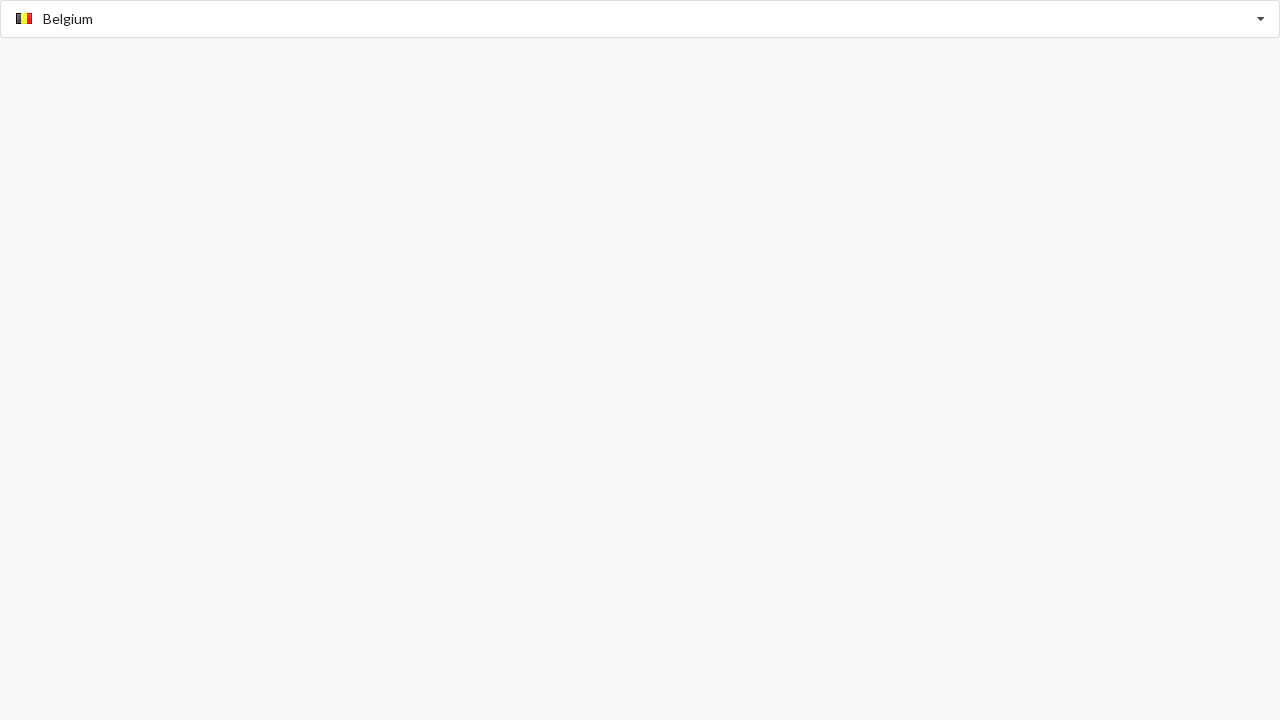

Verified 'Belgium' was selected and displayed in the dropdown
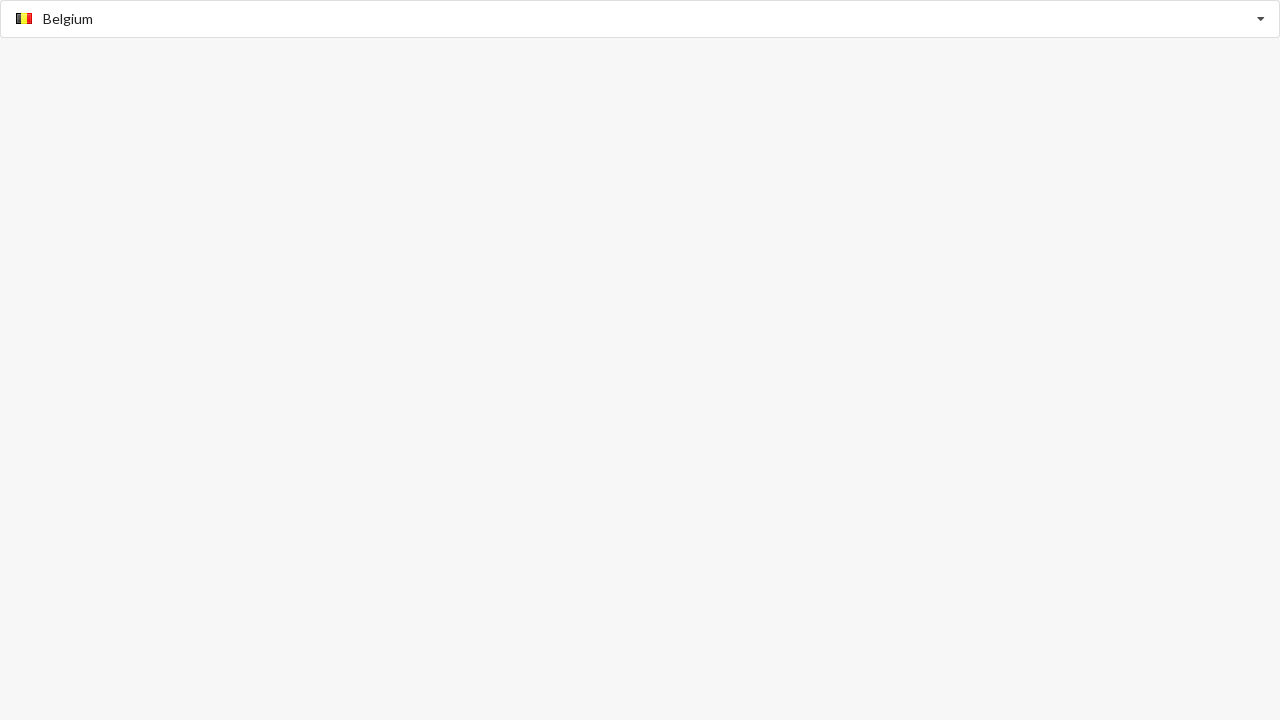

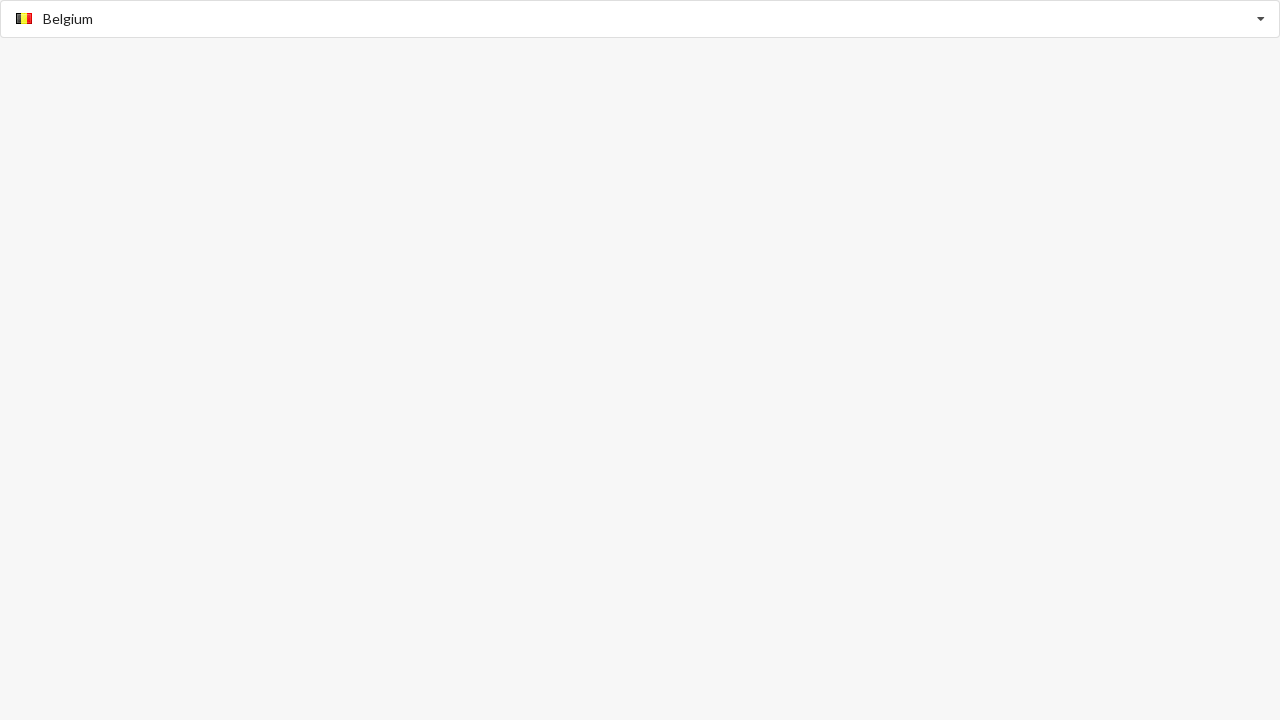